Clicks on the Right button on the buttons demo page

Starting URL: https://formy-project.herokuapp.com/buttons

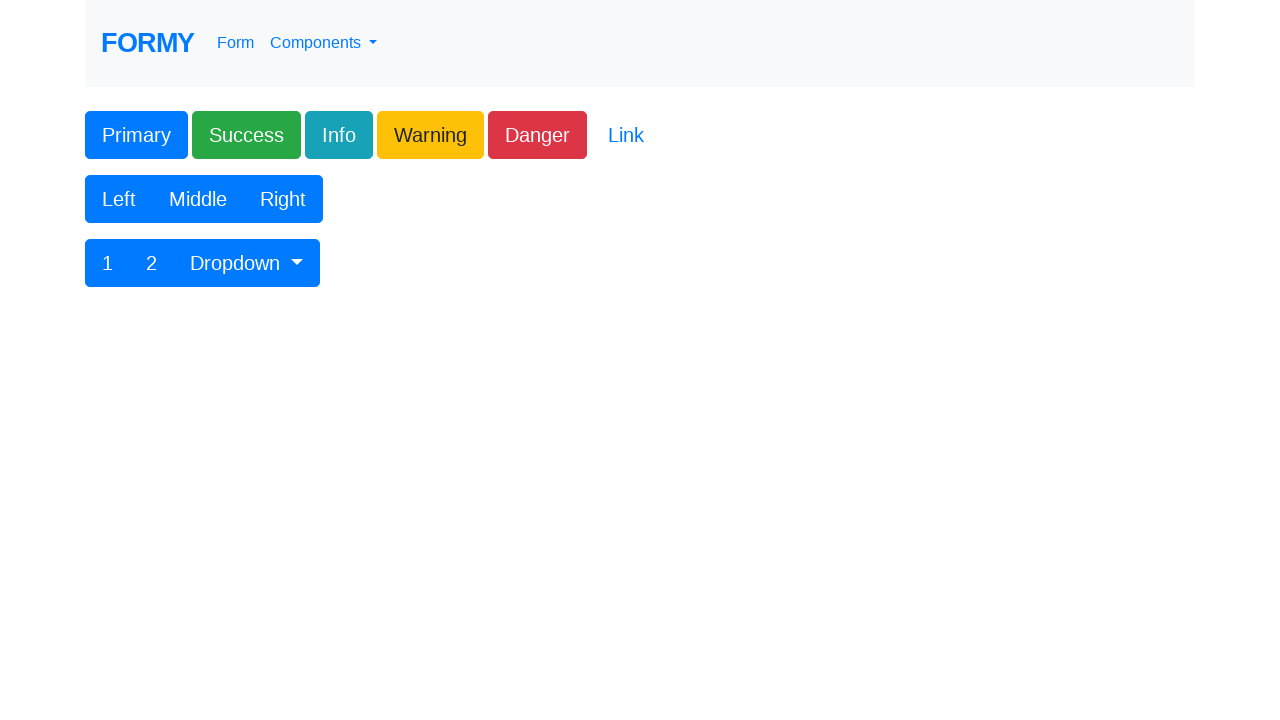

Navigated to buttons demo page
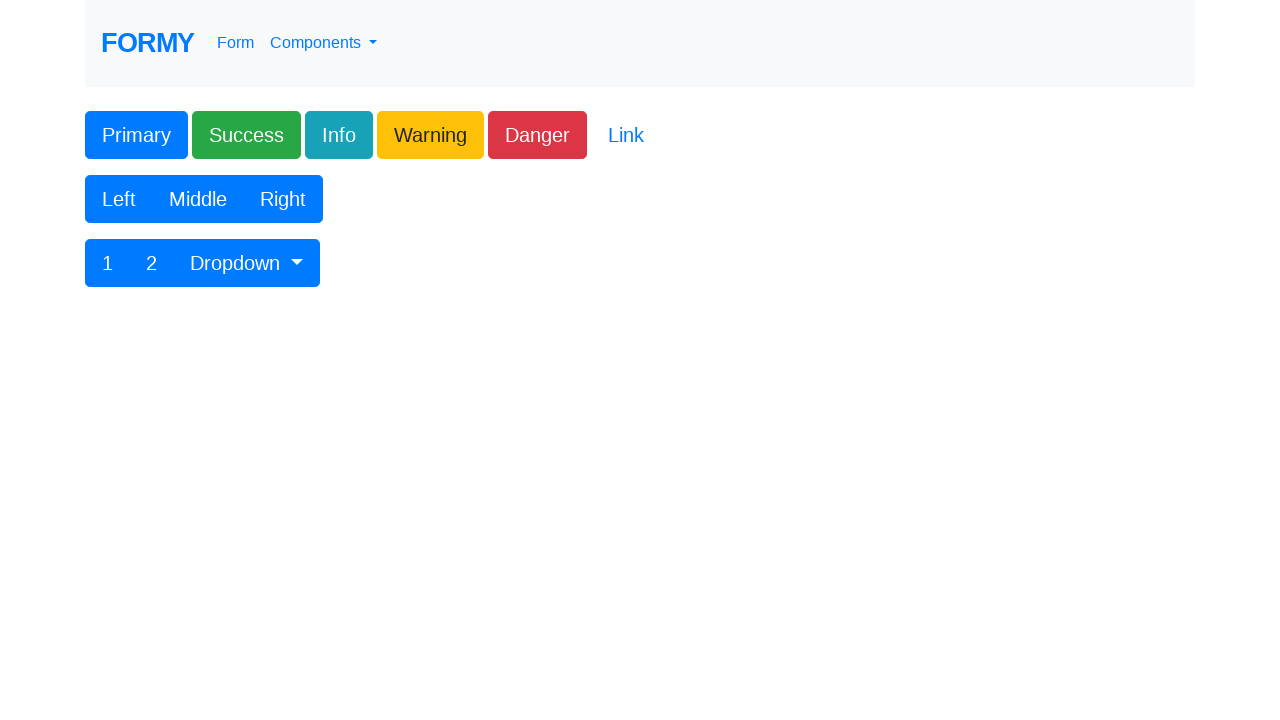

Clicked on the Right button at (283, 199) on button:has-text('Right')
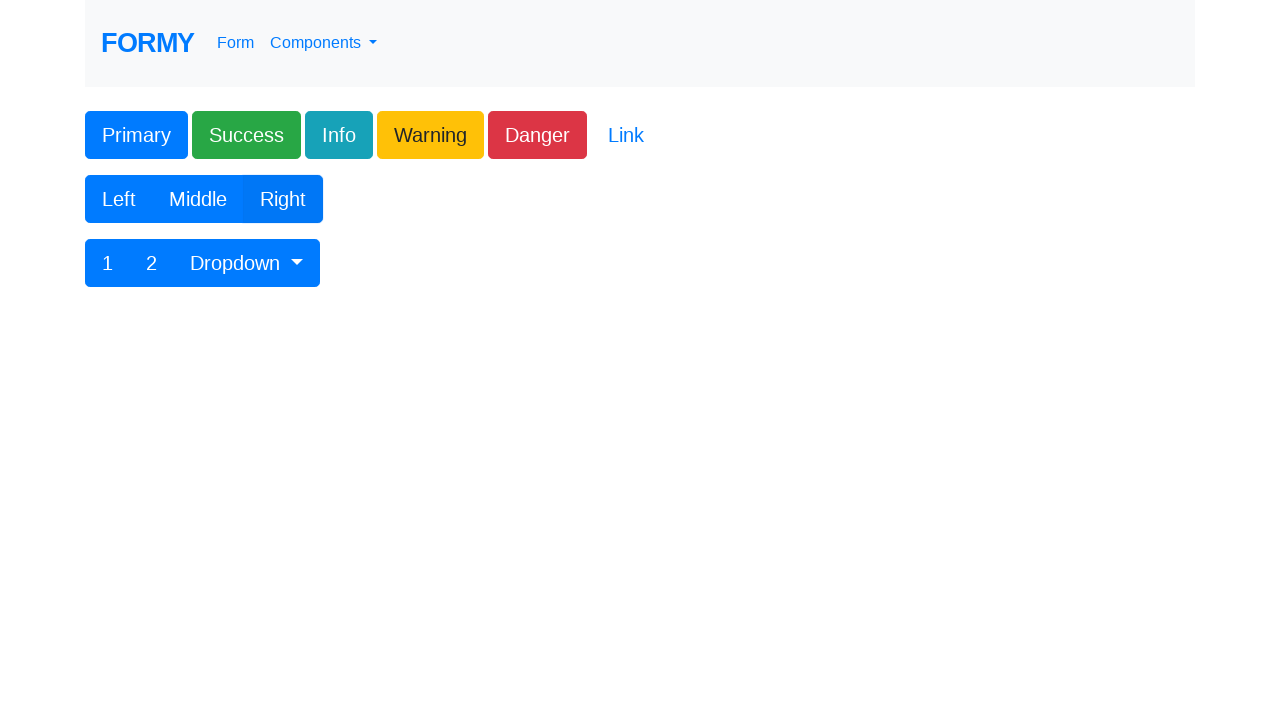

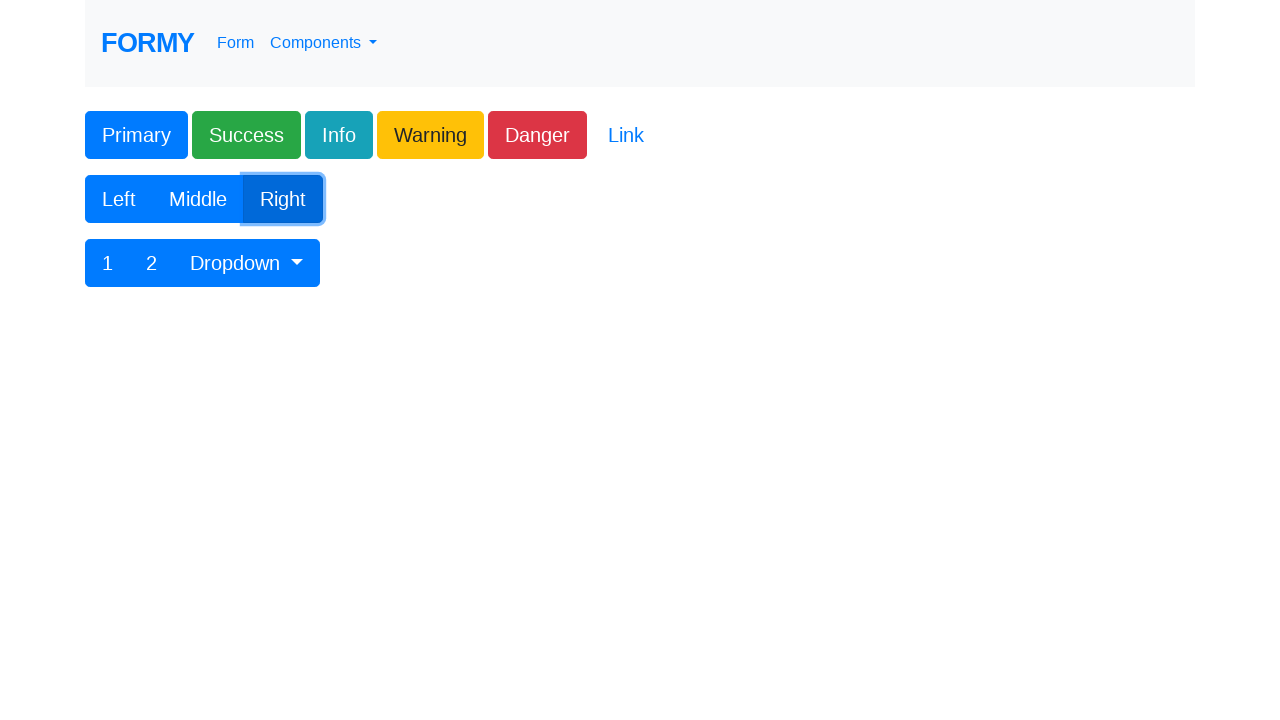